Tests retrieving the tag name of an element

Starting URL: https://www.selenium.dev/selenium/web/inputs.html

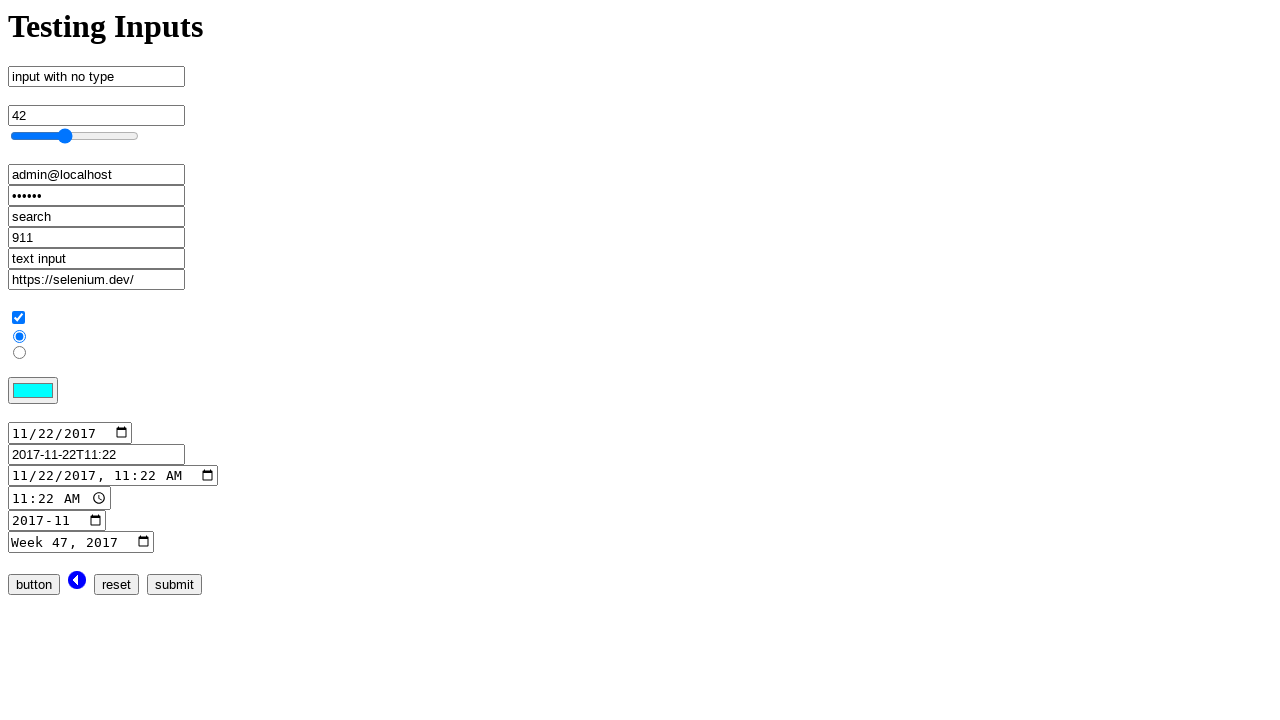

Located email input element
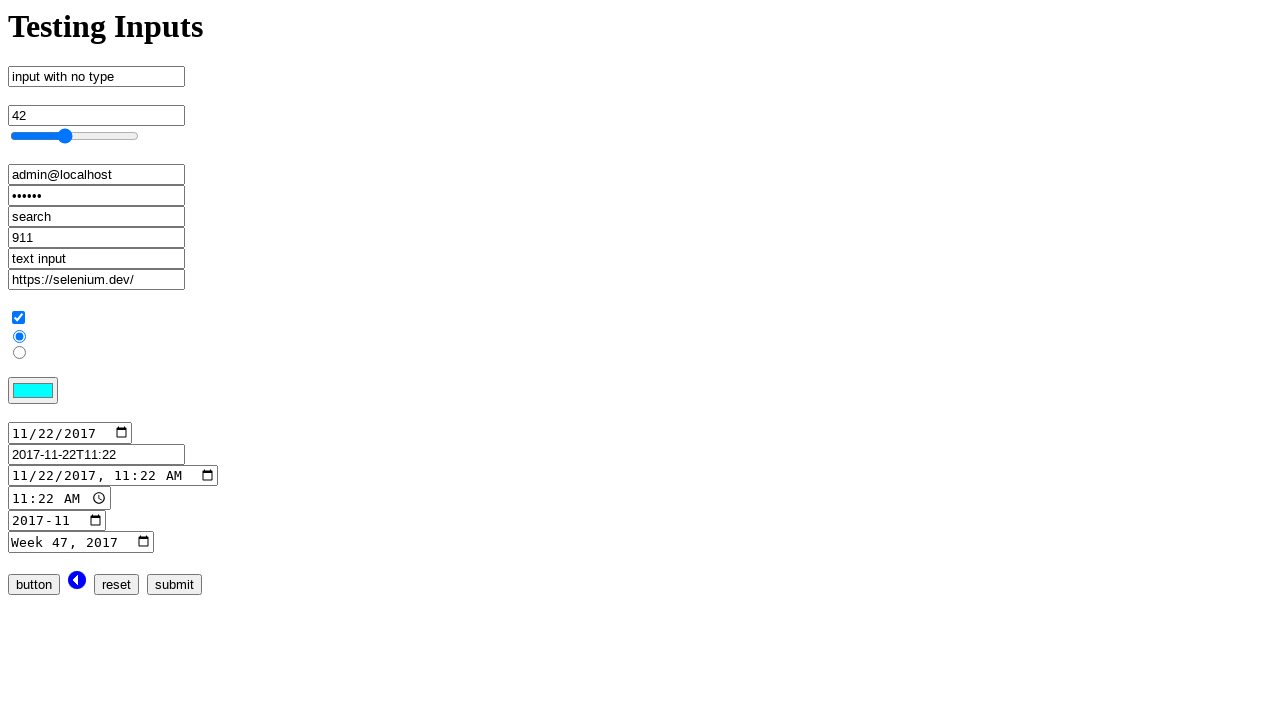

Retrieved tag name 'input' from email input element
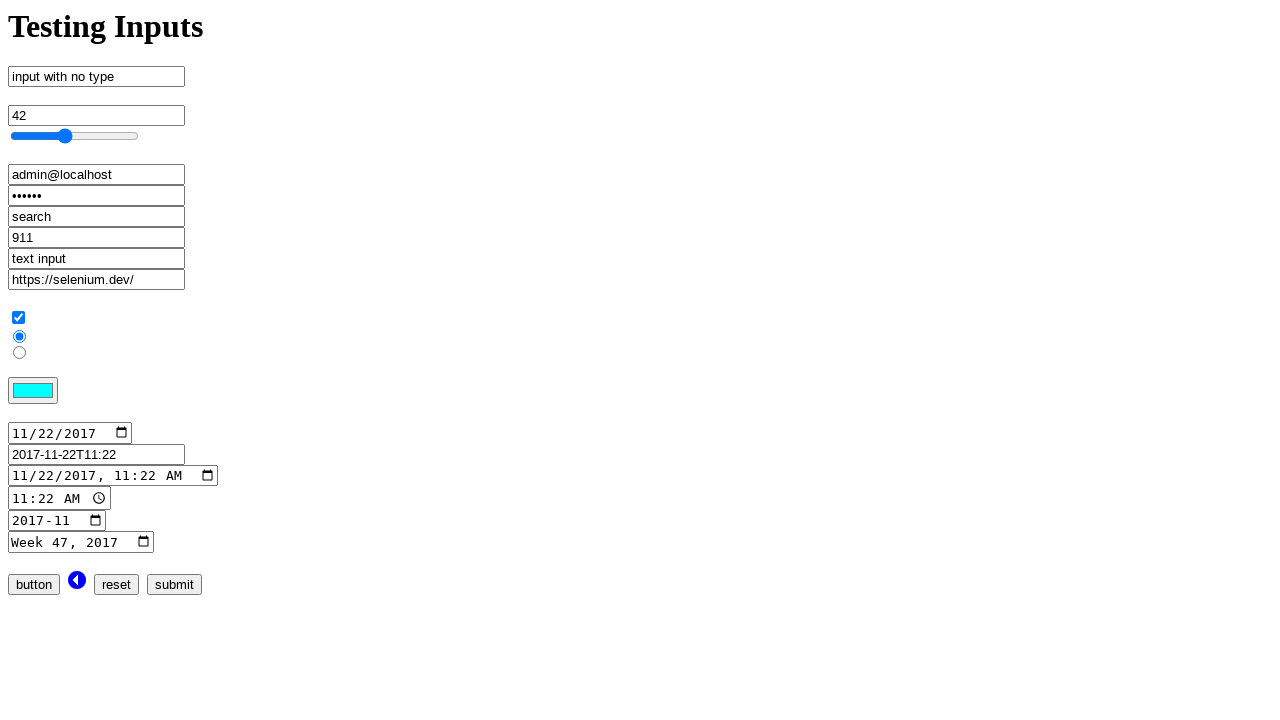

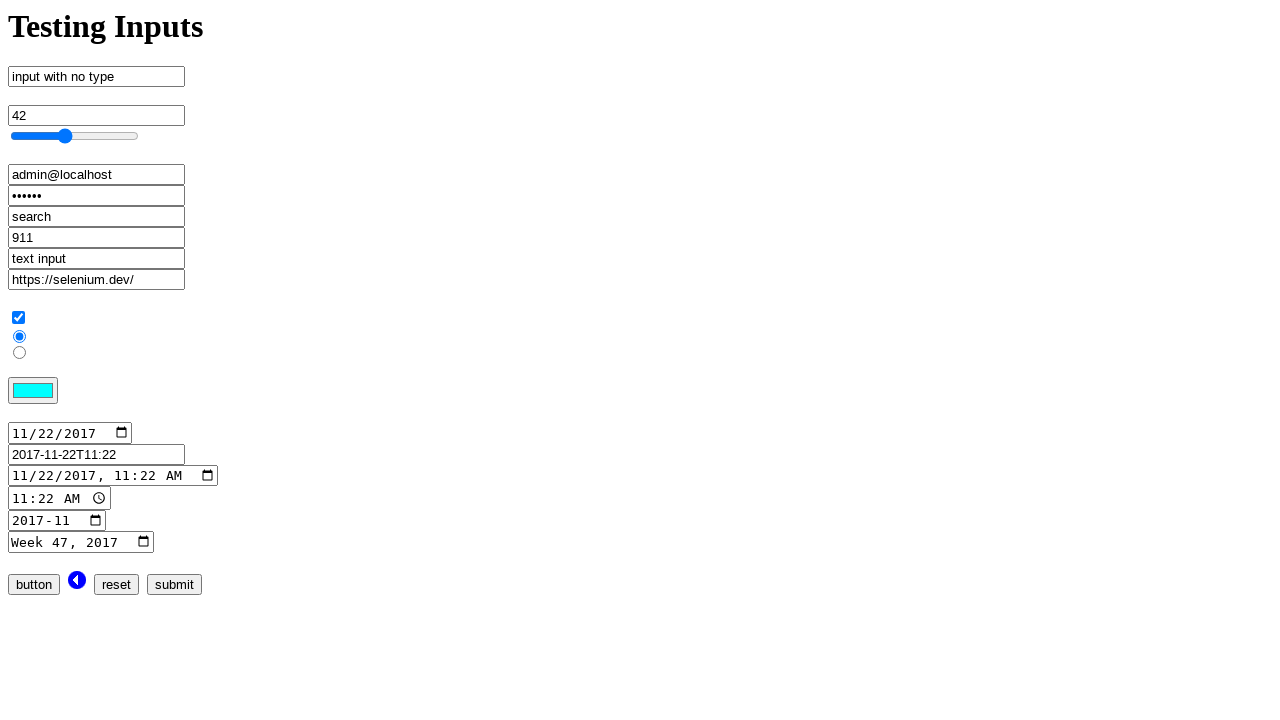